Navigates to a Pop Mart product page and checks if the product is available by verifying the page content loads successfully

Starting URL: https://www.popmart.com/gb/products/641/THE-MONSTERS---Exciting-Macaron-Vinyl-Face-Blind-Box

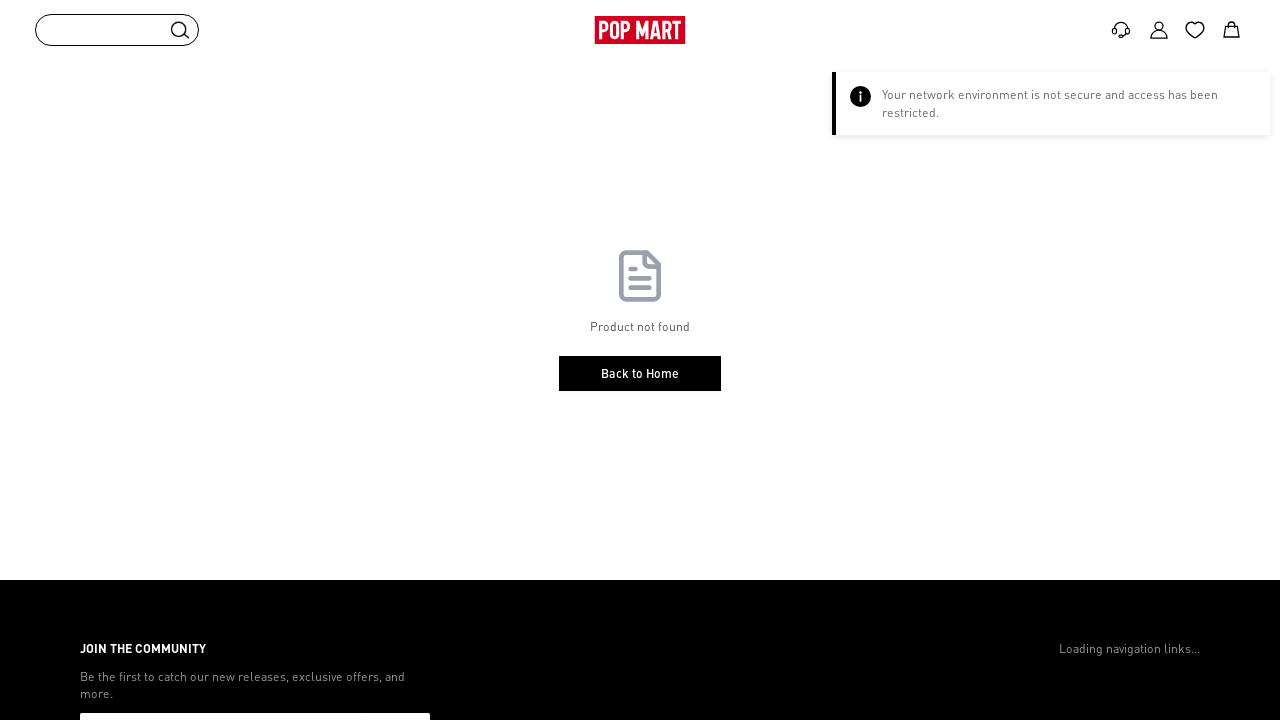

Waited for page DOM content to load
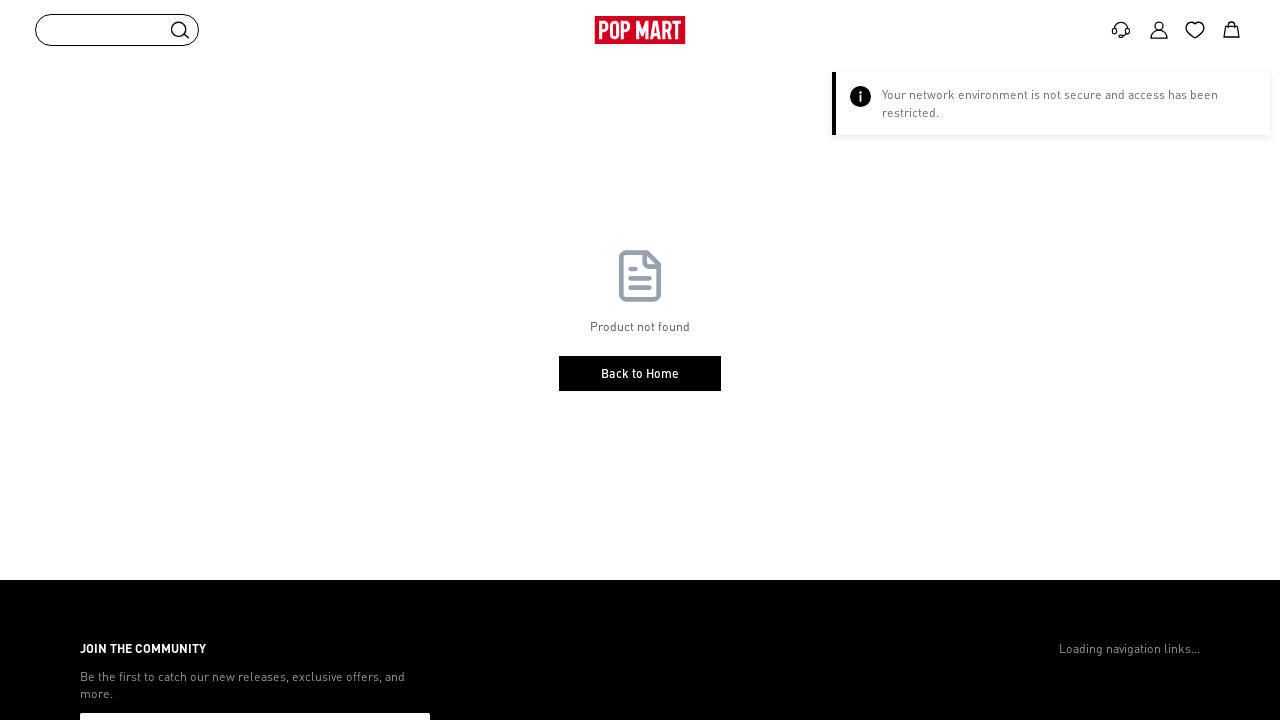

Verified page has loaded by confirming body element is present
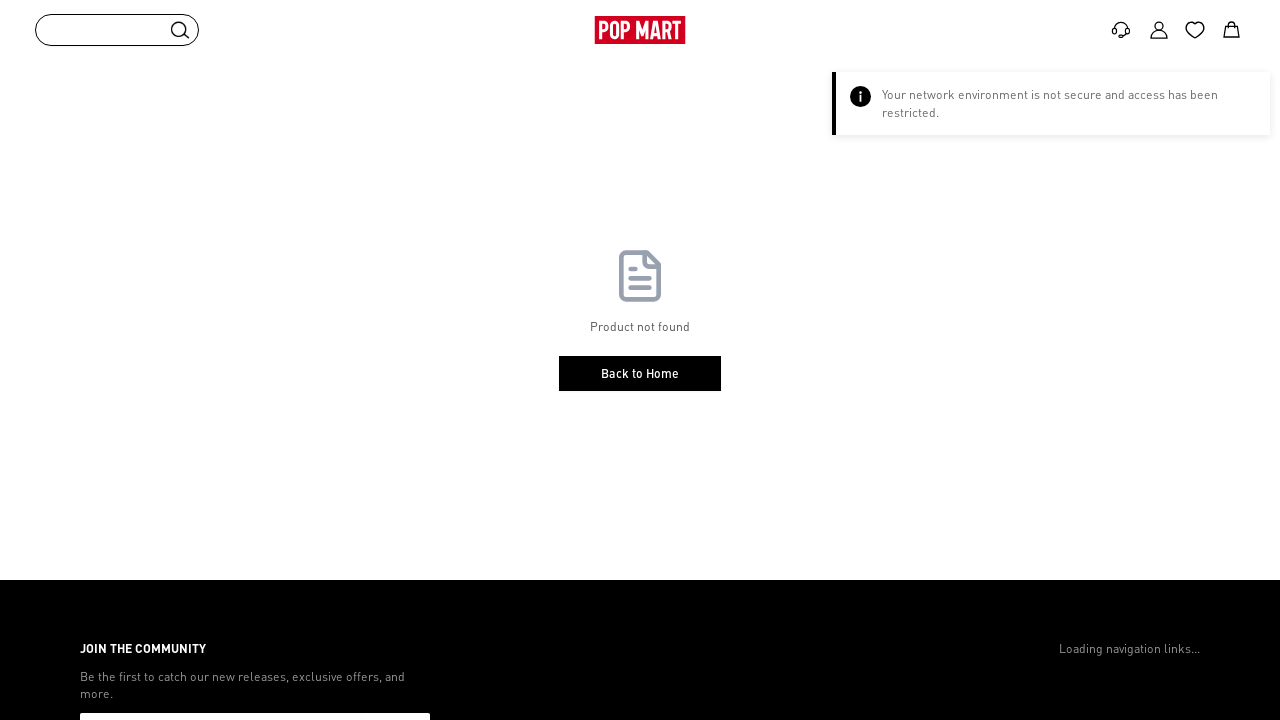

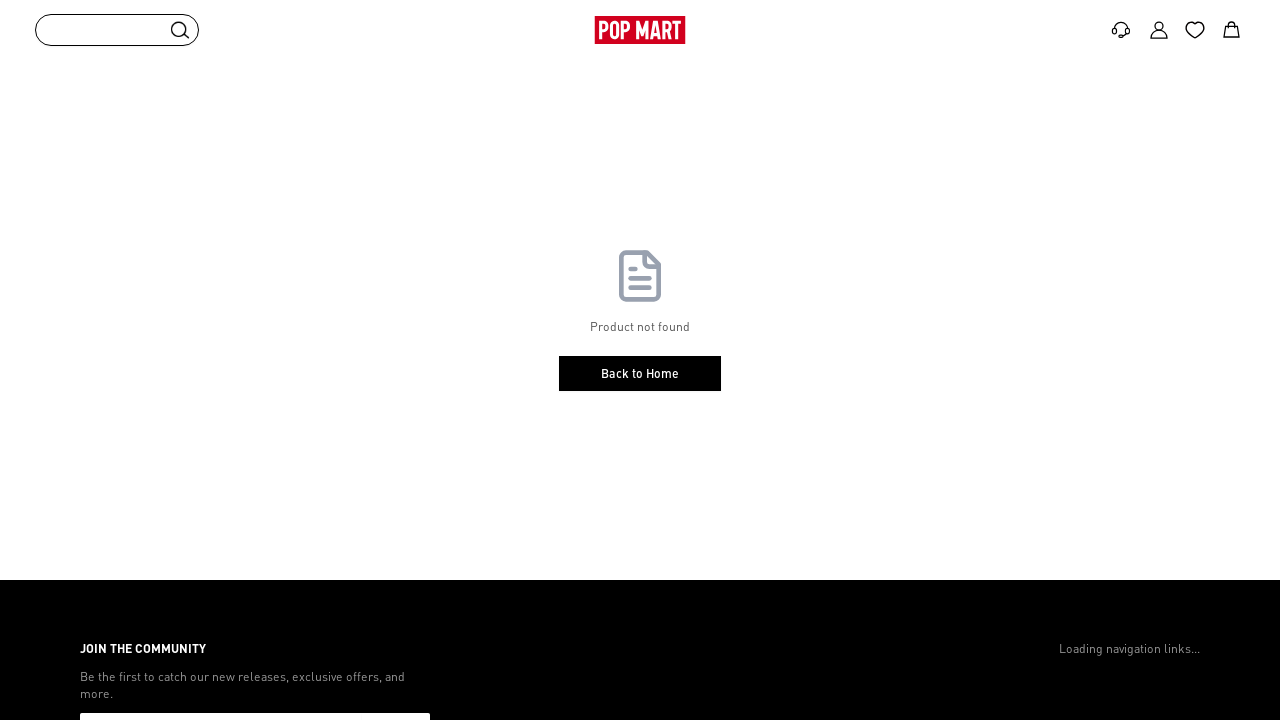